Tests the forgot password functionality on OrangeHRM demo site by clicking the forgot password link, testing the cancel button, then submitting a username for password reset.

Starting URL: https://opensource-demo.orangehrmlive.com/web/index.php/auth/login

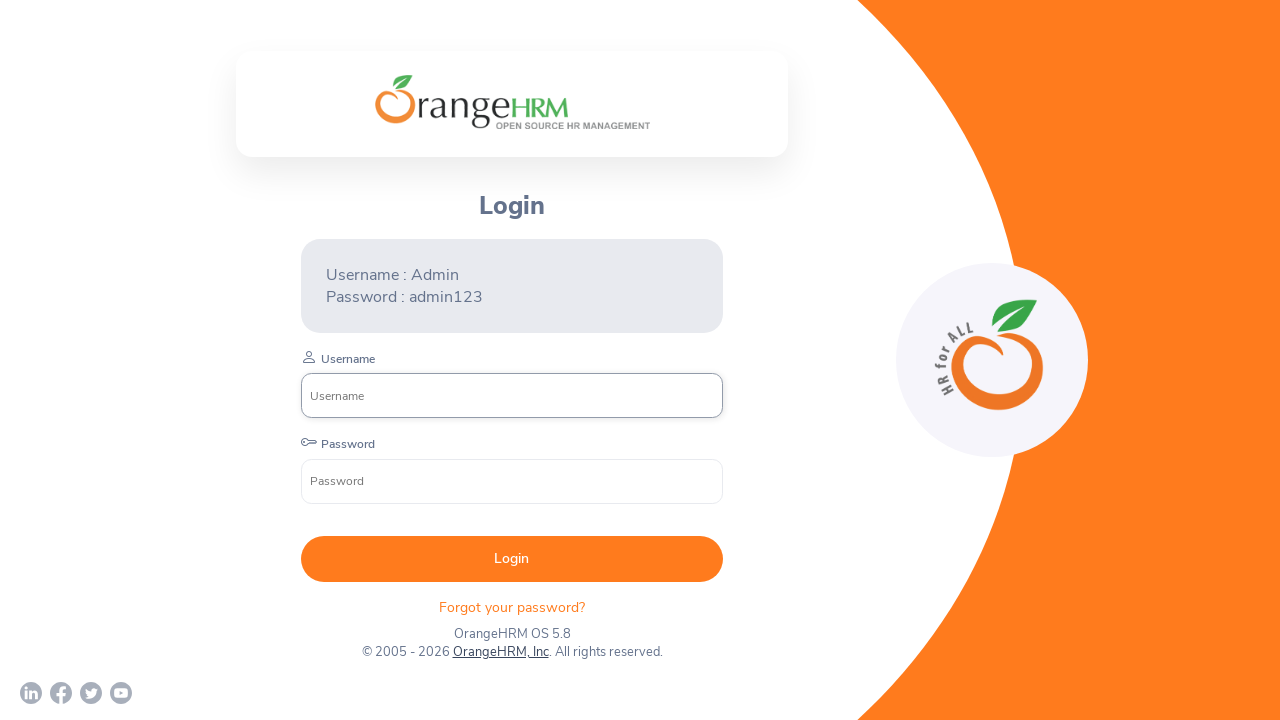

Login page loaded - username input field is visible
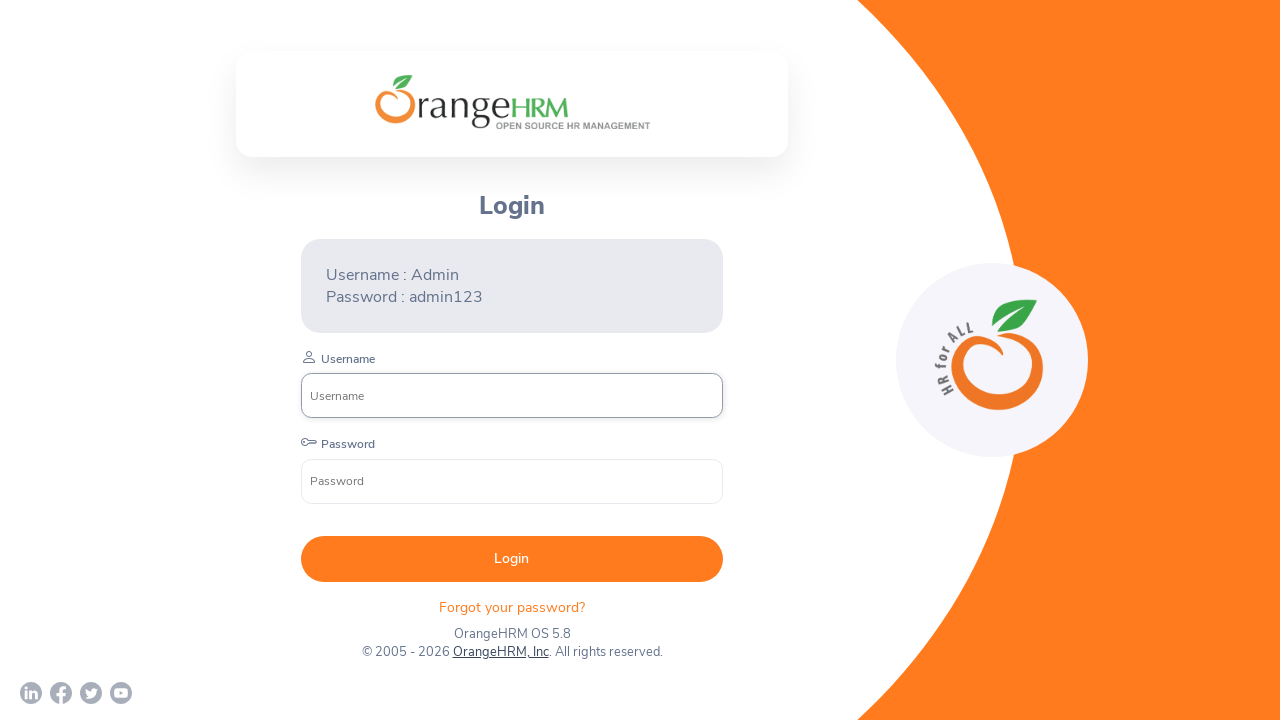

Clicked 'Forgot Password' link at (512, 607) on xpath=//*[@id='app']/div[1]/div/div[1]/div/div[2]/div[2]/form/div[4]/p
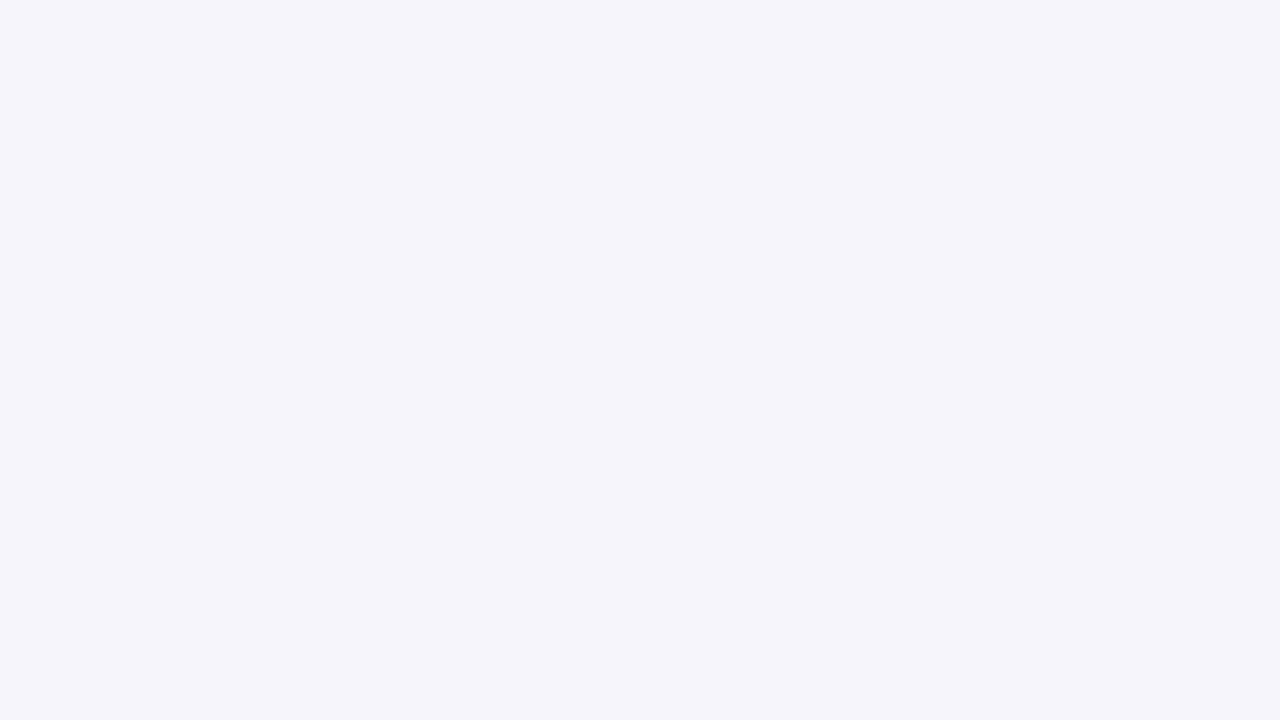

Forgot password page loaded
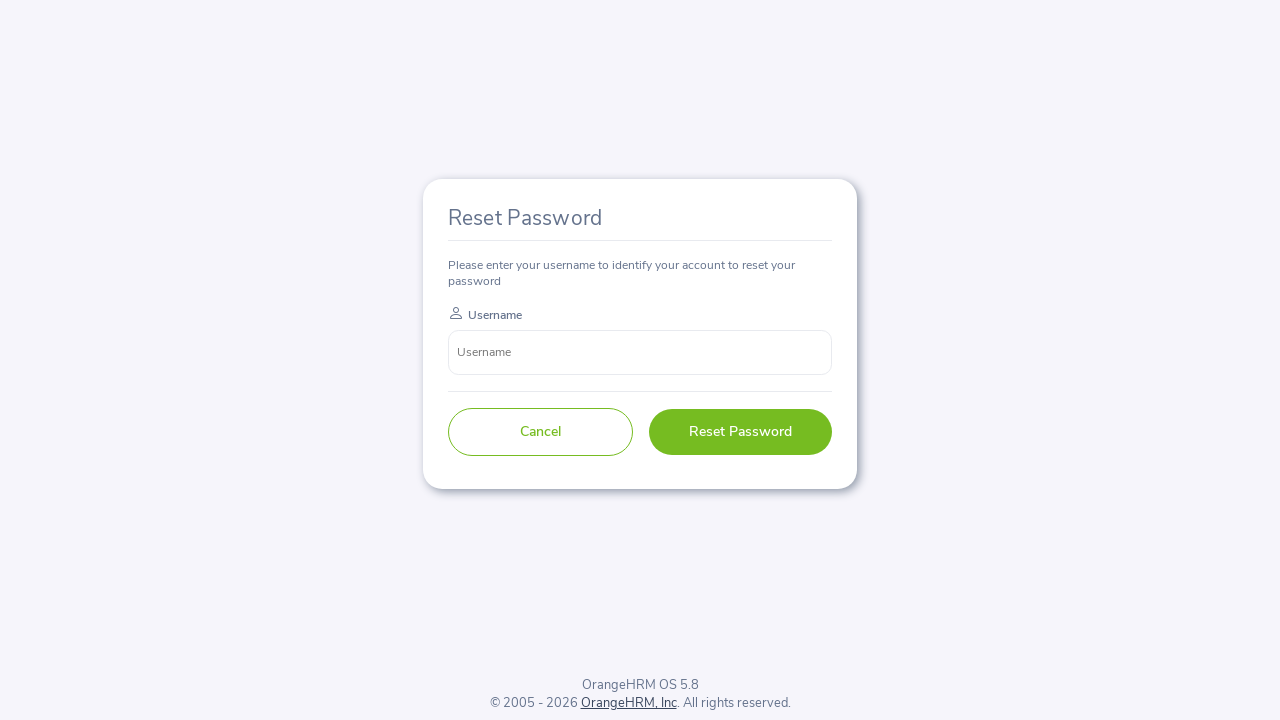

Clicked 'Cancel' button on forgot password form at (540, 432) on xpath=//*[@id='app']/div[1]/div[1]/div/form/div[2]/button[1]
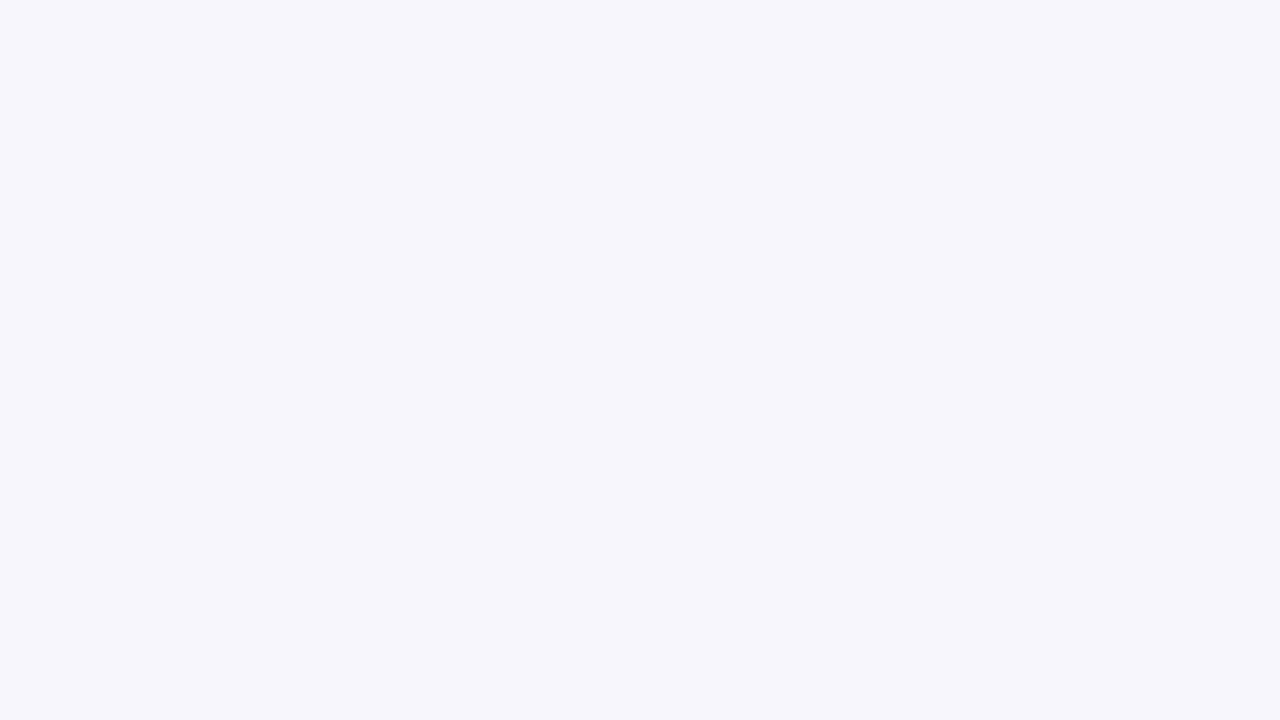

Returned to login page after canceling
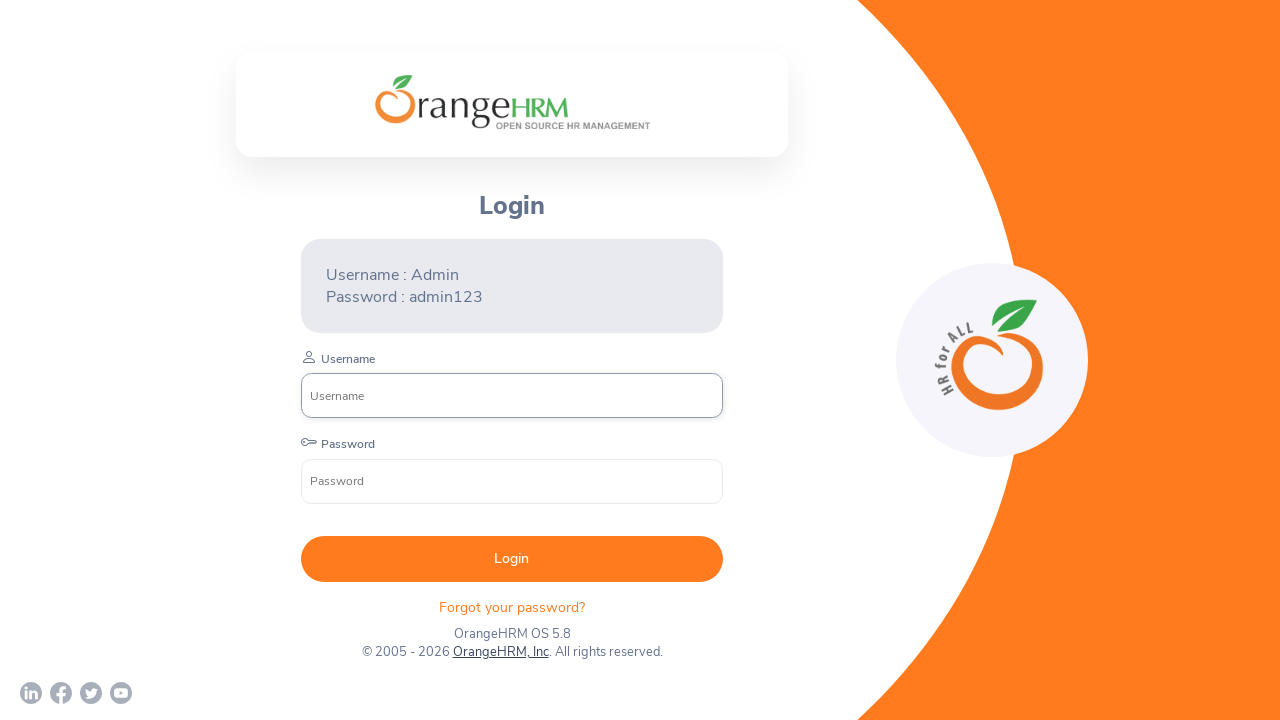

Clicked 'Forgot Password' link again at (512, 607) on xpath=//*[@id='app']/div[1]/div/div[1]/div/div[2]/div[2]/form/div[4]/p
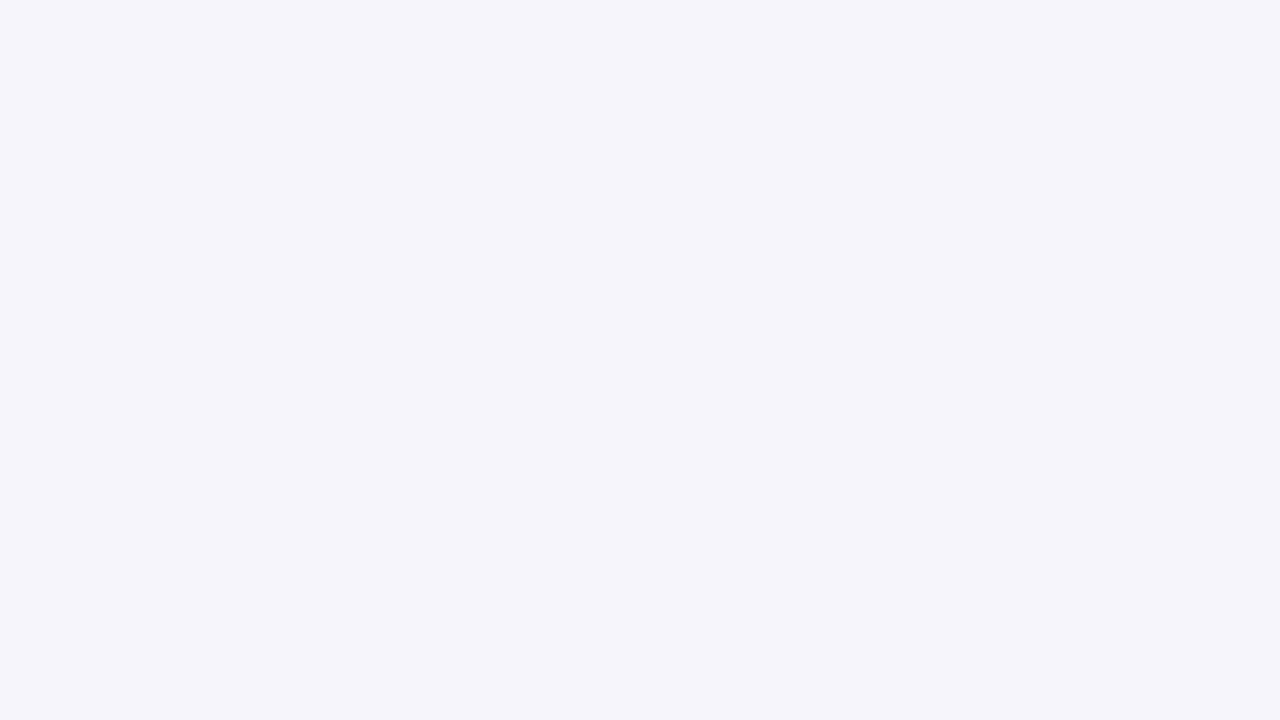

Forgot password page loaded again
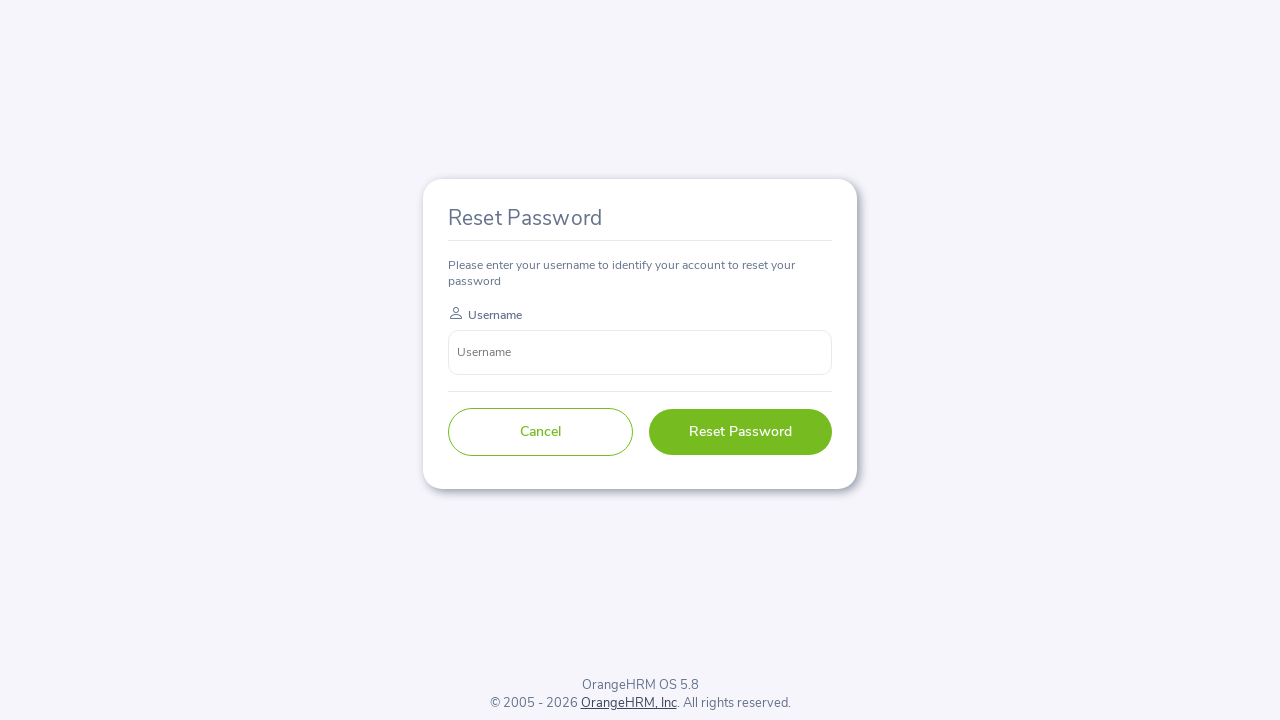

Entered username 'Mr_Random' in password reset form on input[name='username']
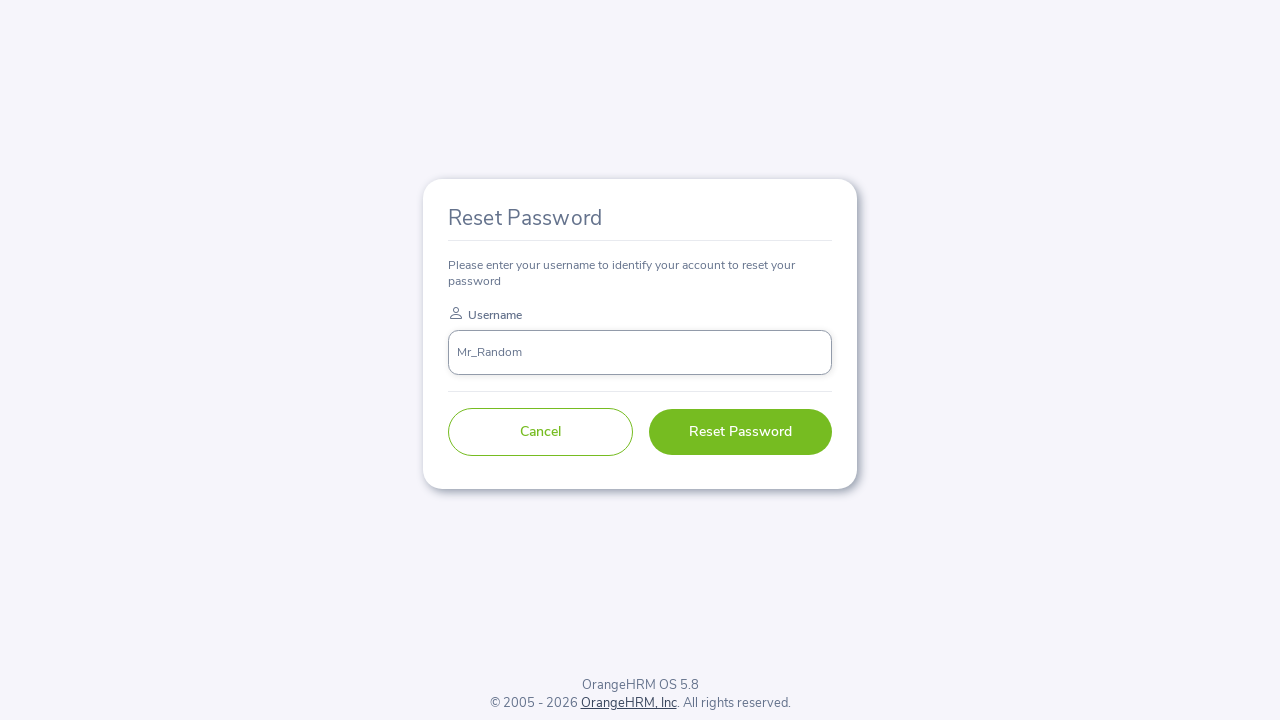

Clicked 'Reset Password' button to submit password reset request at (740, 432) on xpath=//*[@id='app']/div[1]/div[1]/div/form/div[2]/button[2]
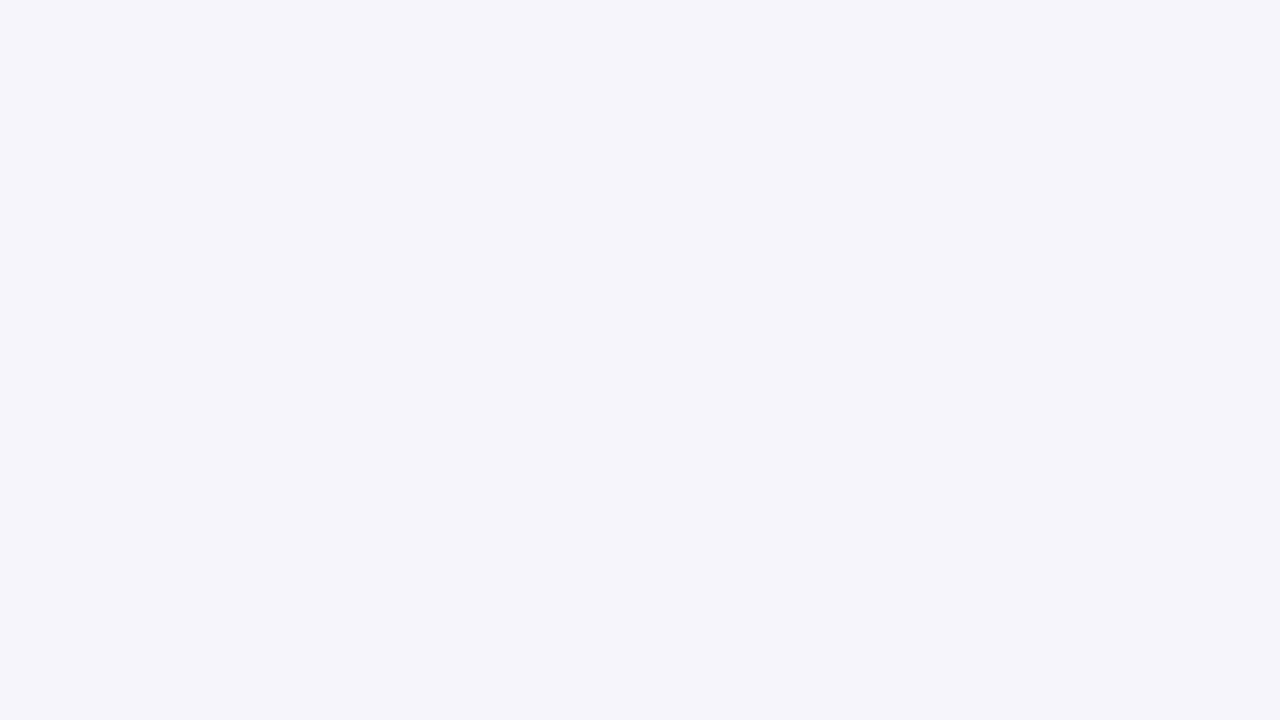

Password reset confirmation message displayed
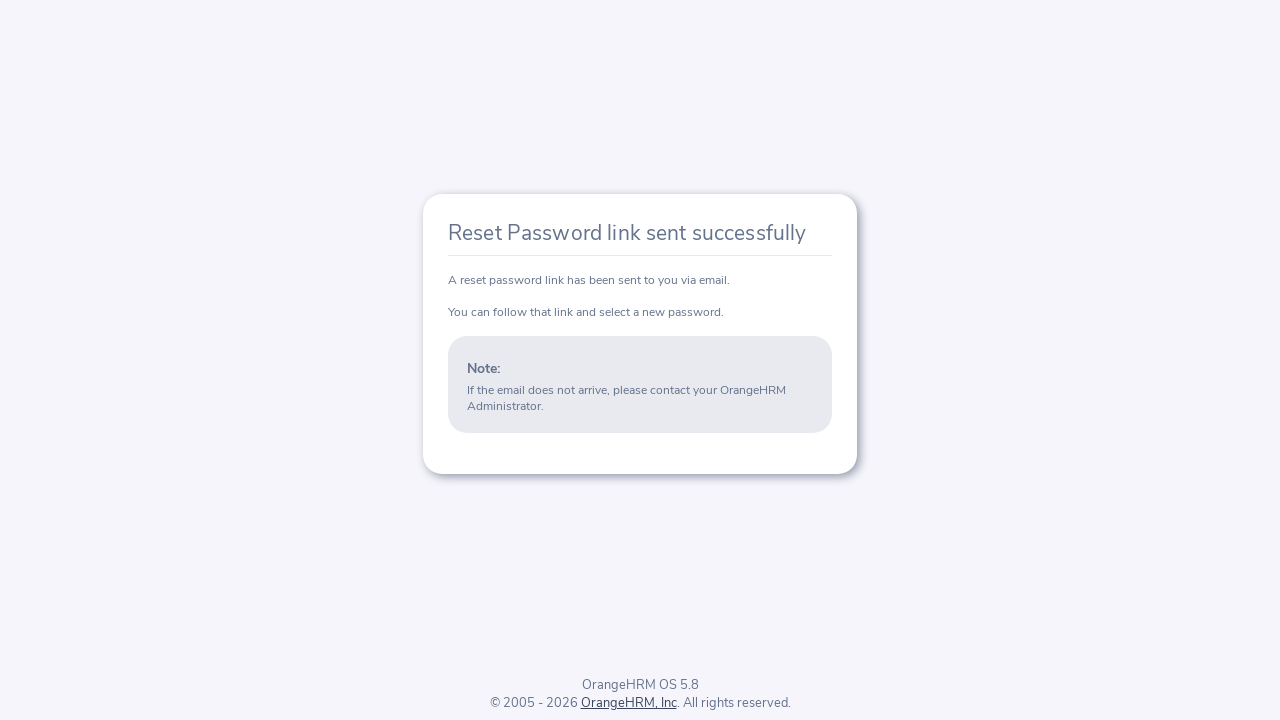

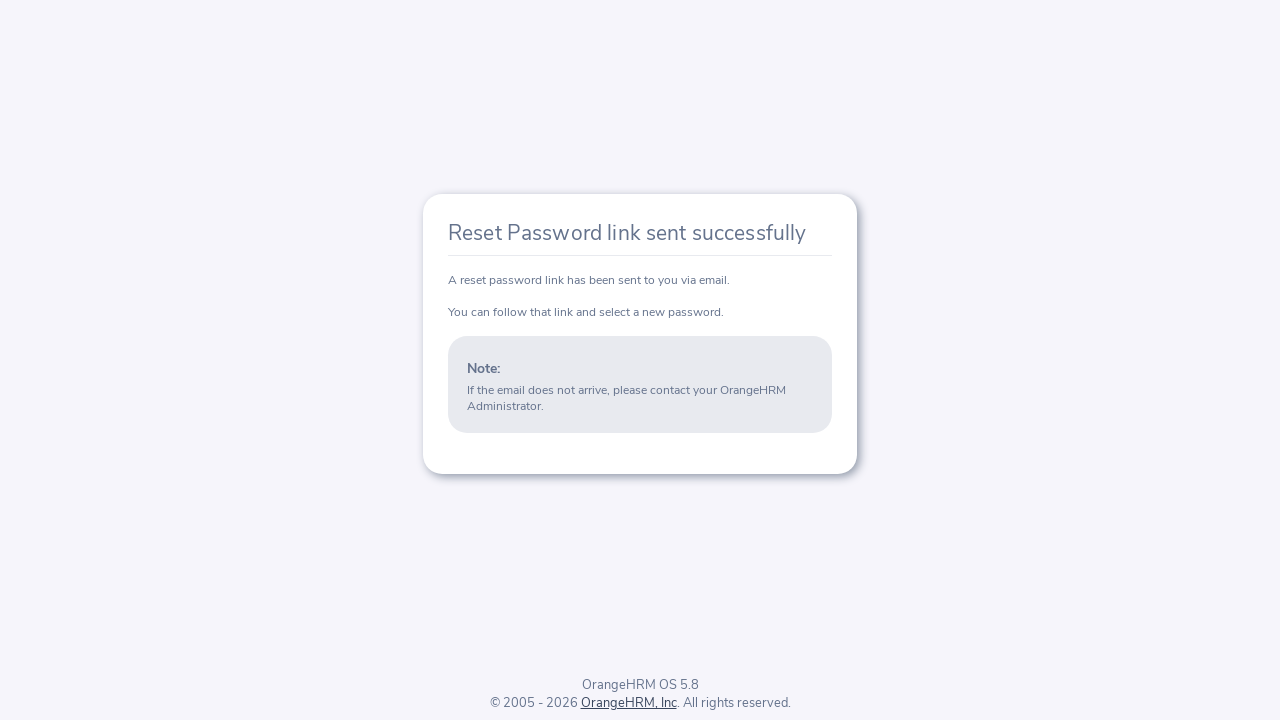